Demonstrates CSS selector usage by filling out the first name and last name fields on Heroku's signup form

Starting URL: https://signup.heroku.com/

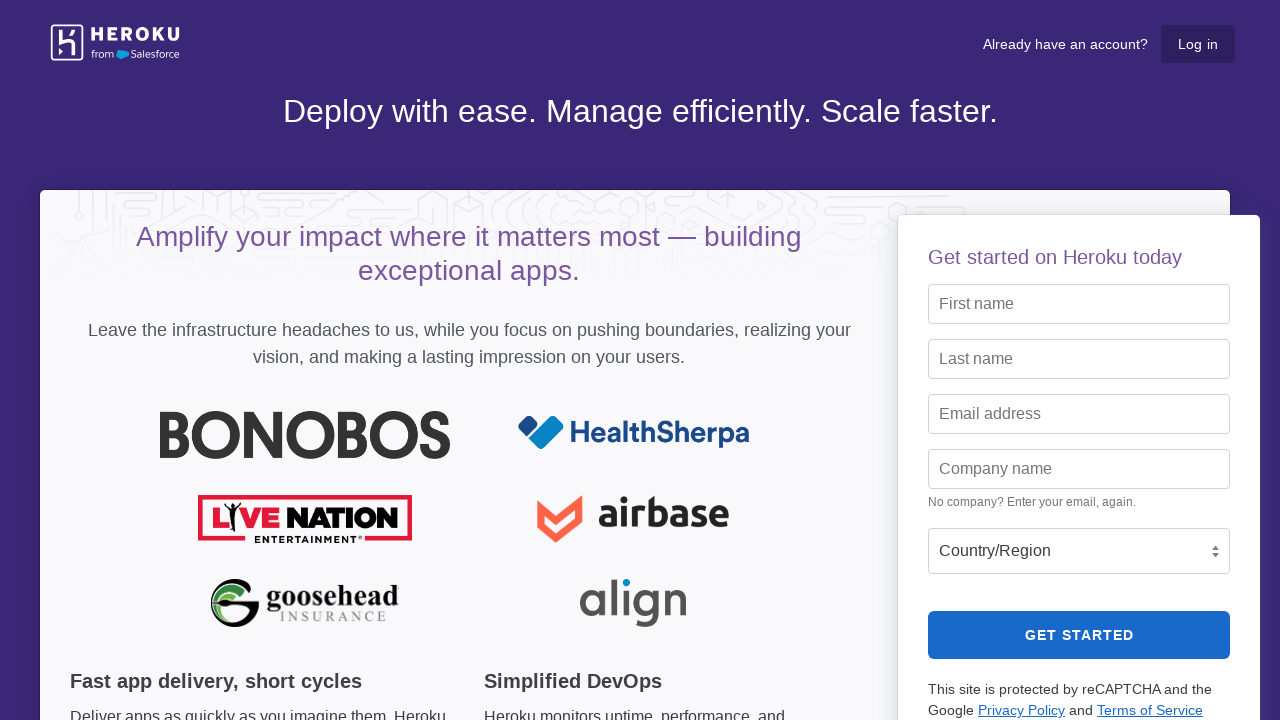

Filled first name field with 'Michael' using ID selector on input#first_name
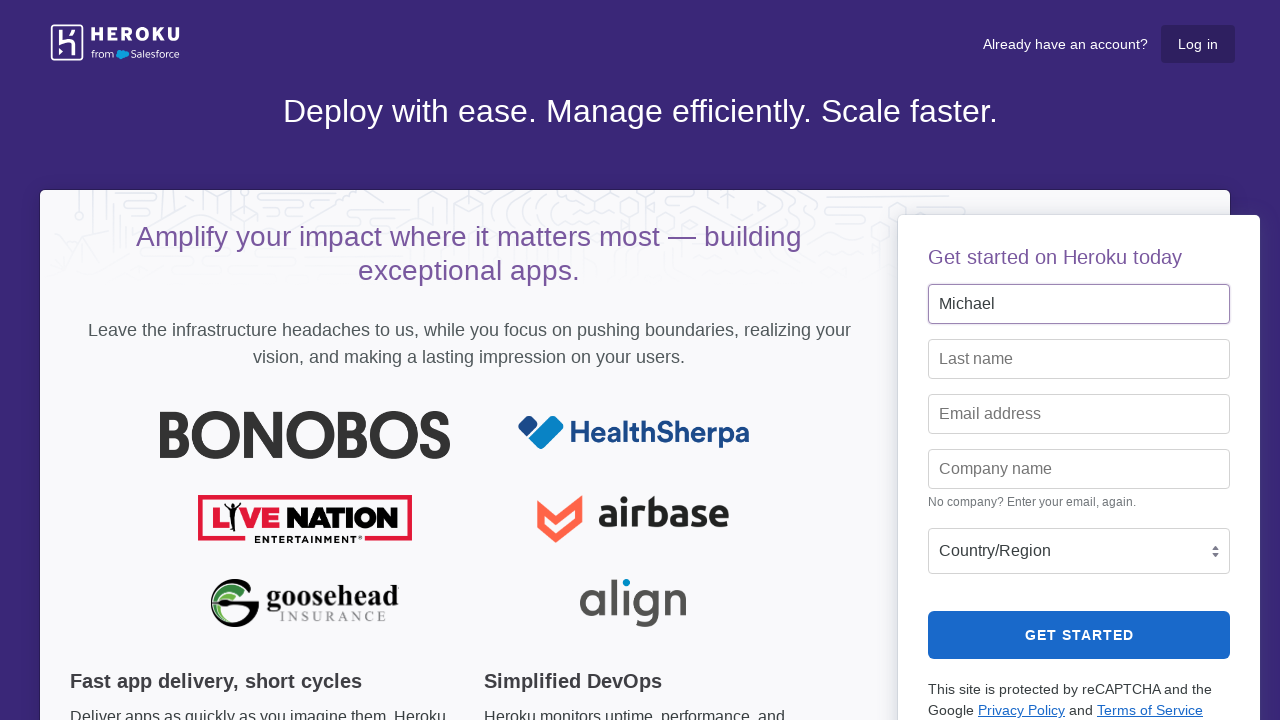

Filled last name field with 'Thompson' using attribute selector on input[name='last_name']
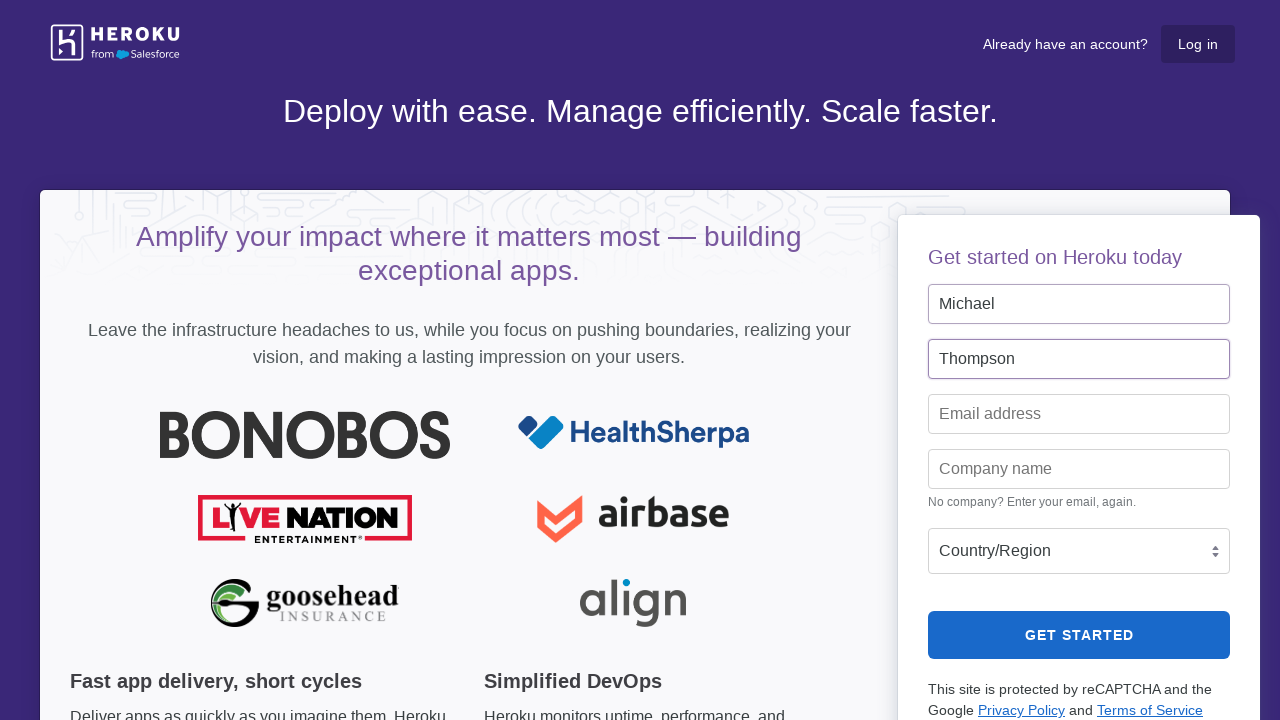

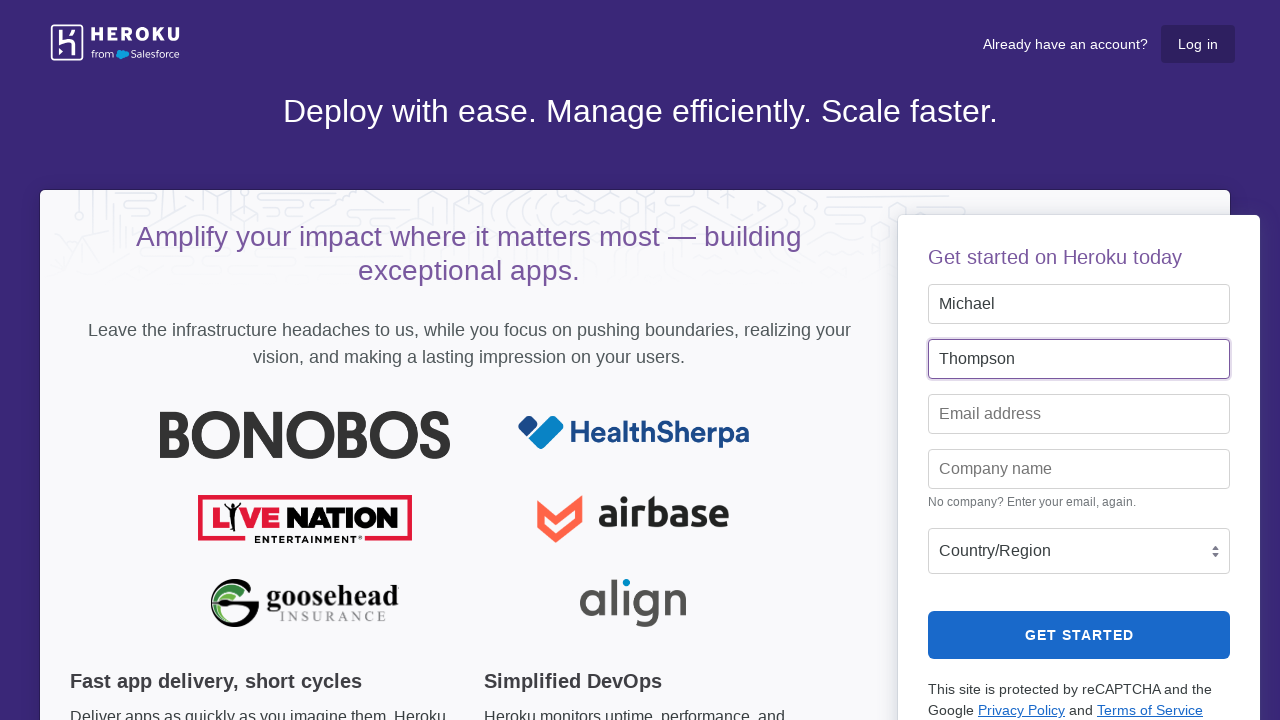